Tests handling a confirm dialog by clicking Cancel and verifying the result message

Starting URL: https://the-internet.herokuapp.com/javascript_alerts

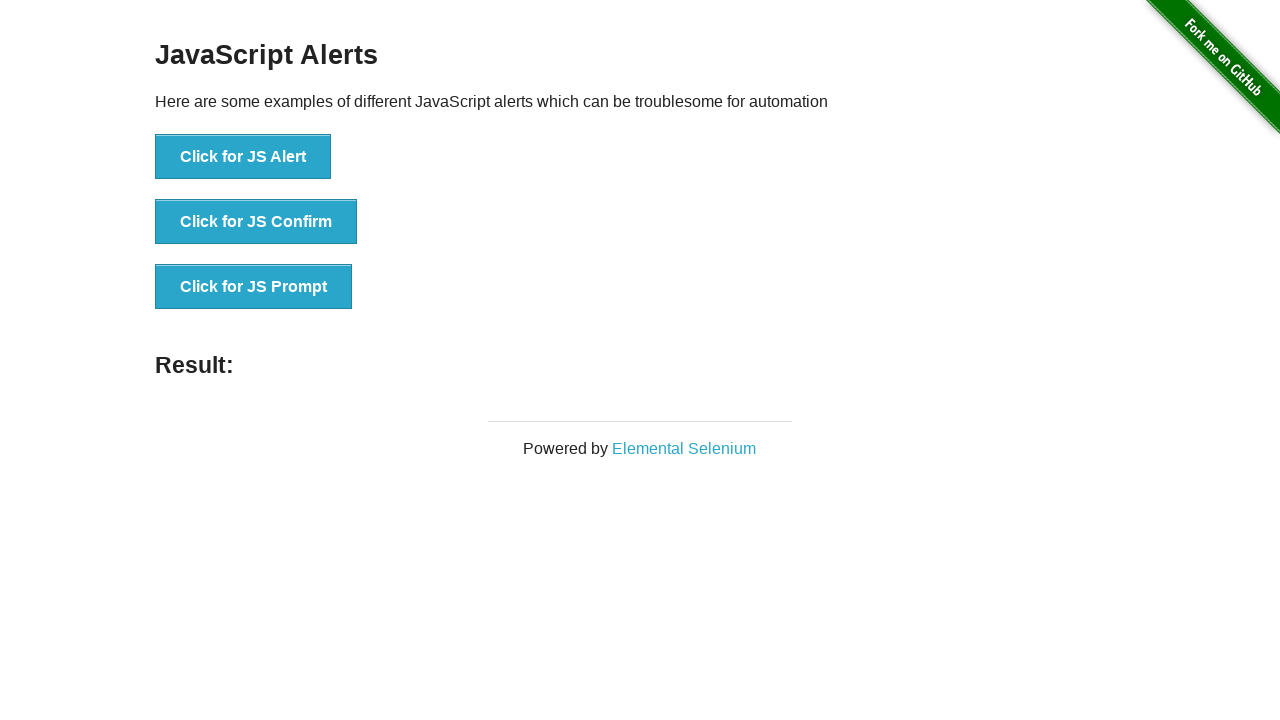

Set up dialog handler to dismiss confirm dialog
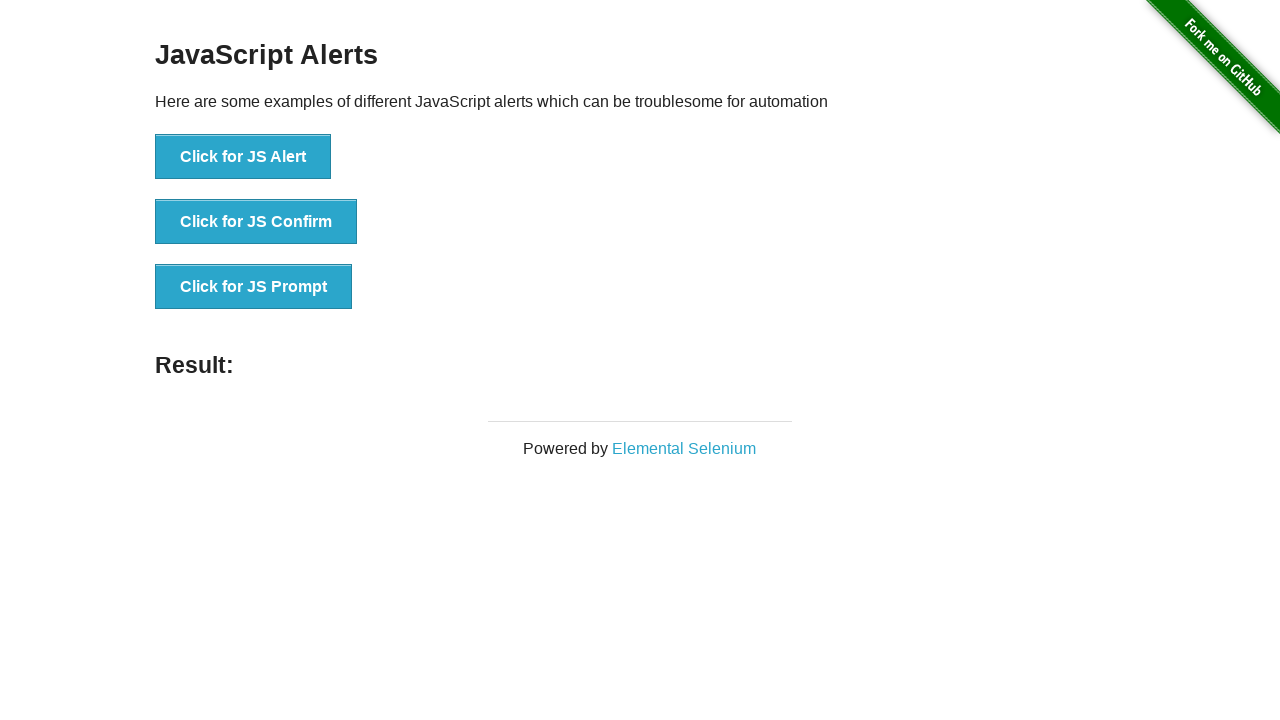

Clicked 'Click for JS Confirm' button to trigger dialog at (256, 222) on text=Click for JS Confirm
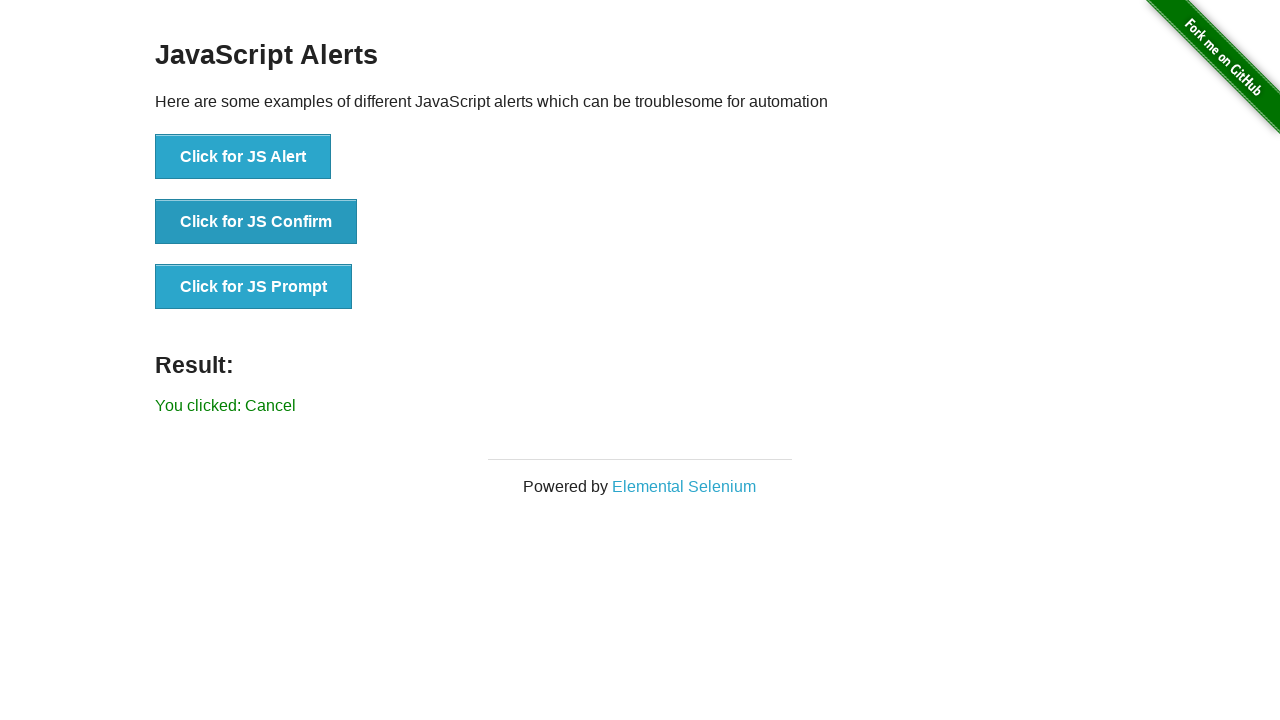

Waited for dialog handling to complete
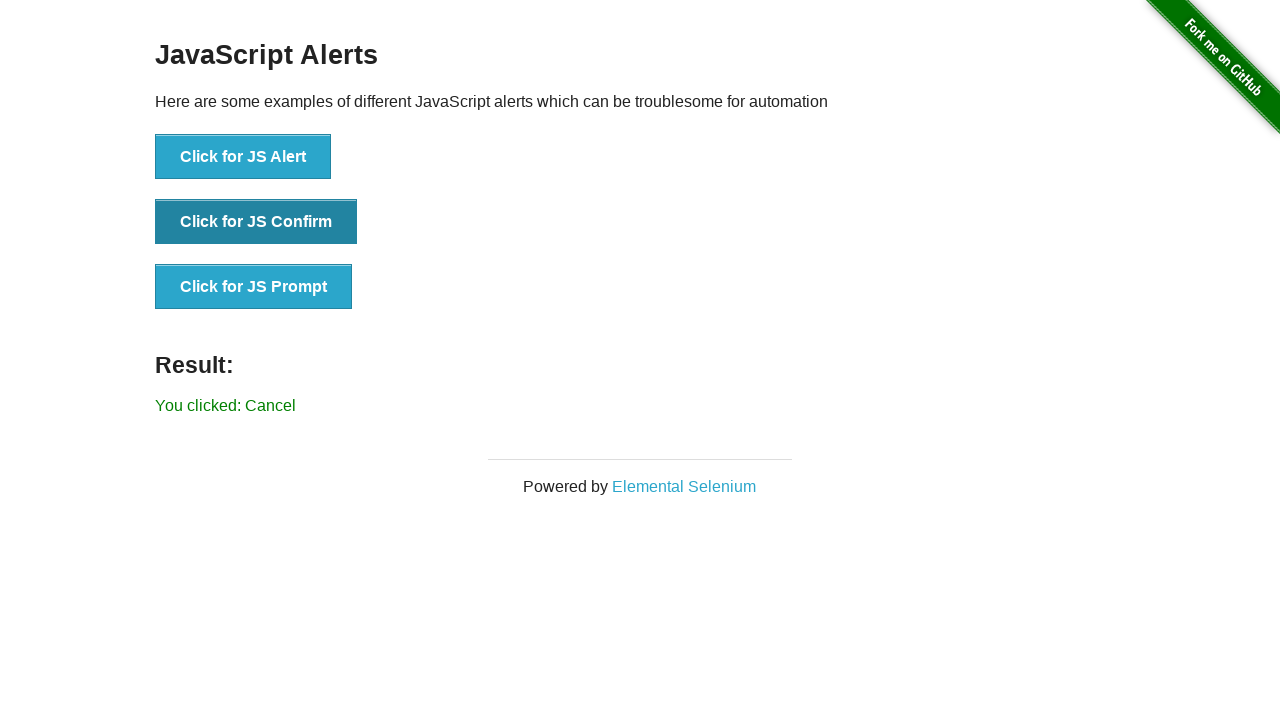

Verified result message shows 'You clicked: Cancel'
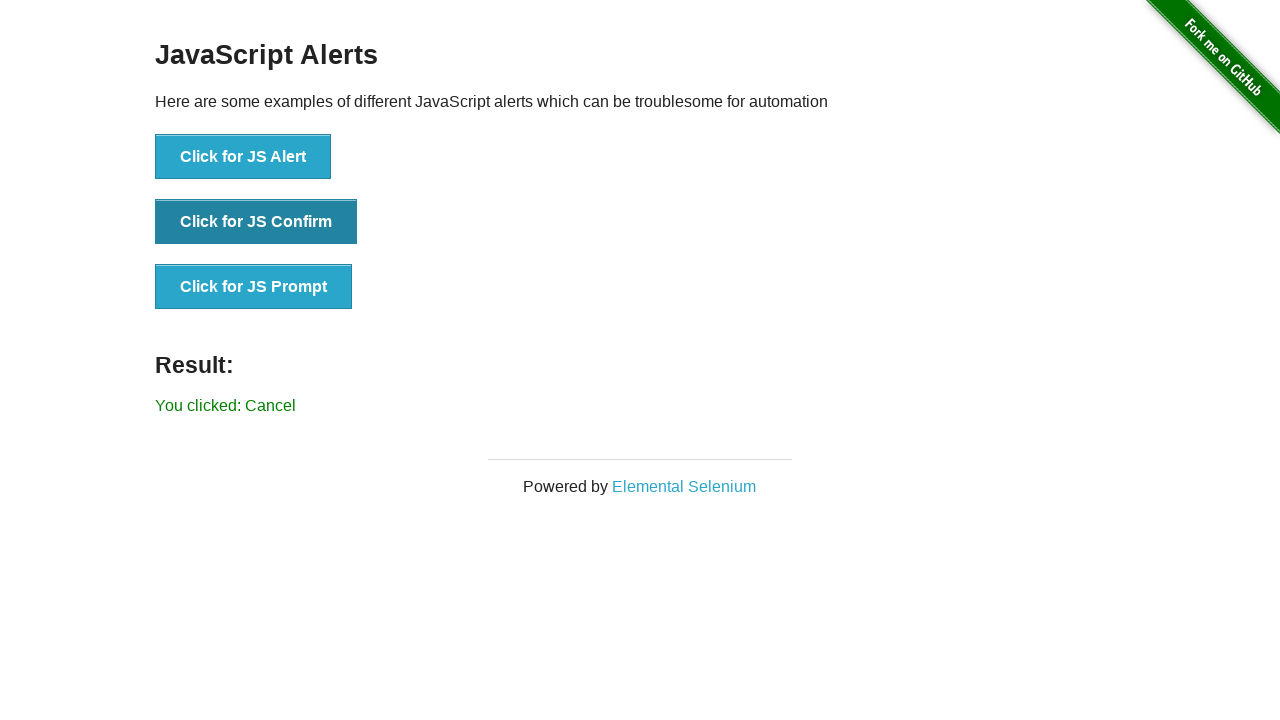

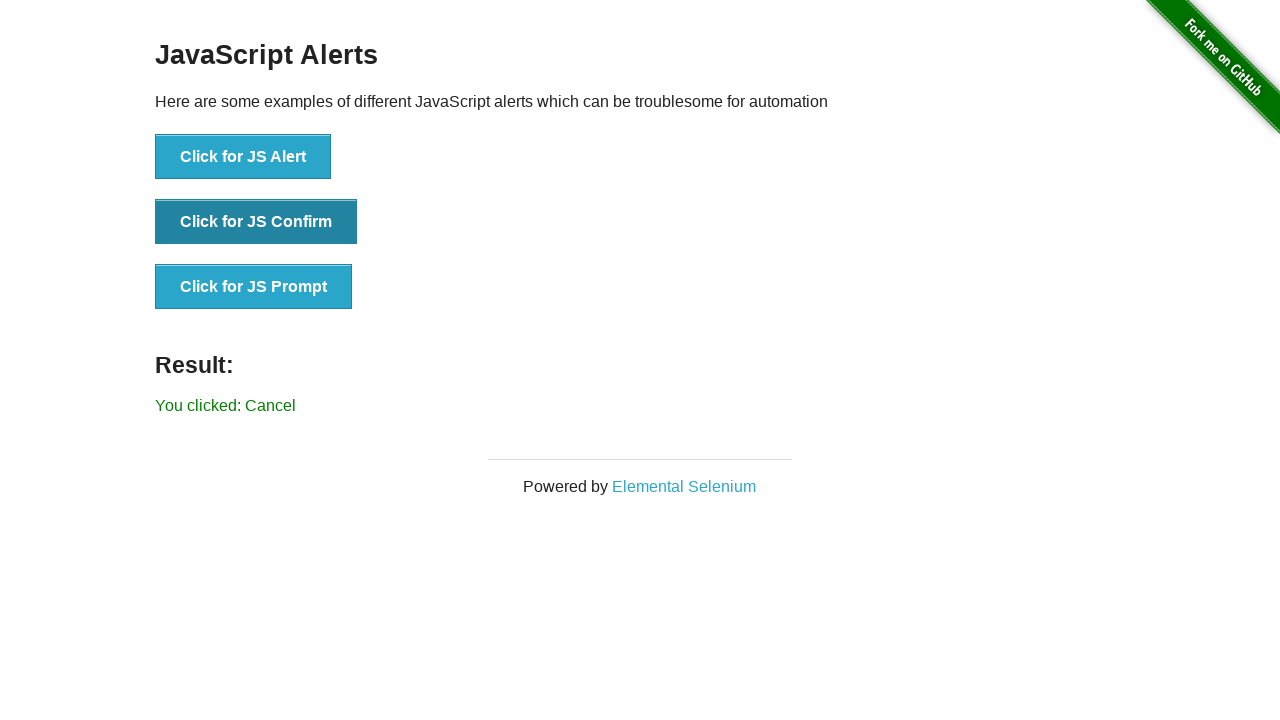